Navigates to the Tour My India tourism website and waits for the page to load completely.

Starting URL: https://www.tourmyindia.com/

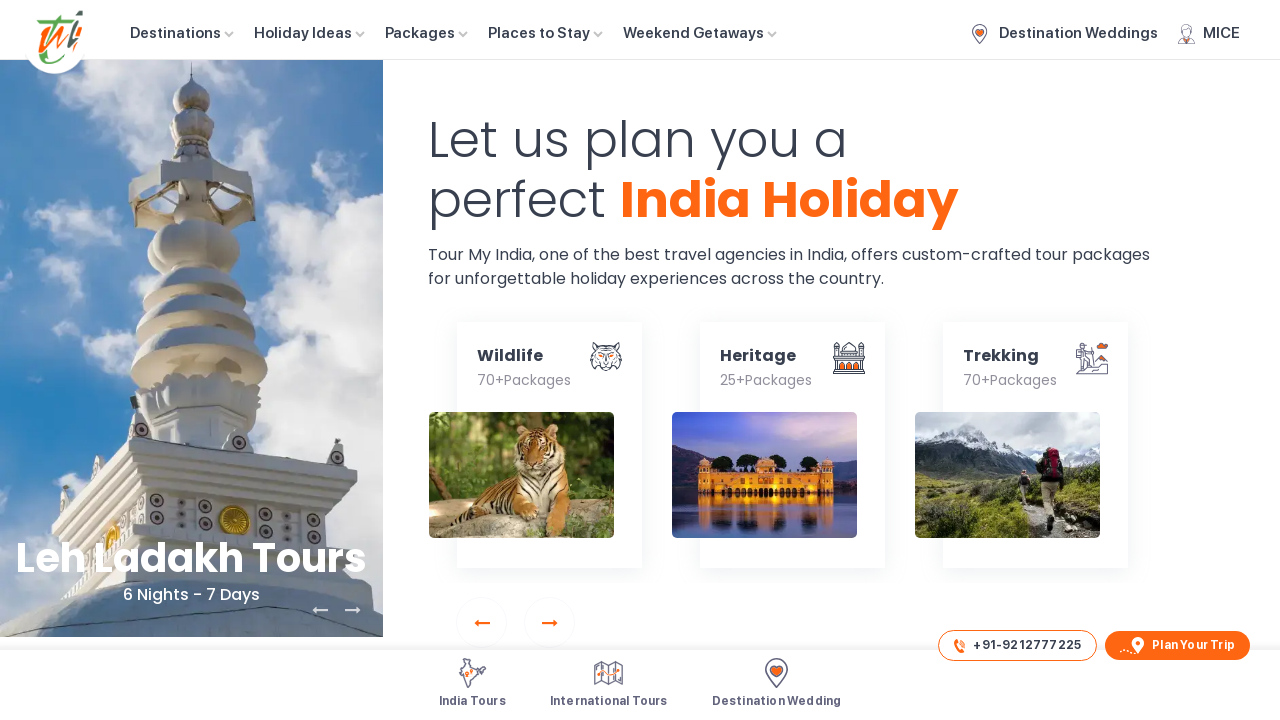

Navigated to Tour My India website and waited for page to load completely
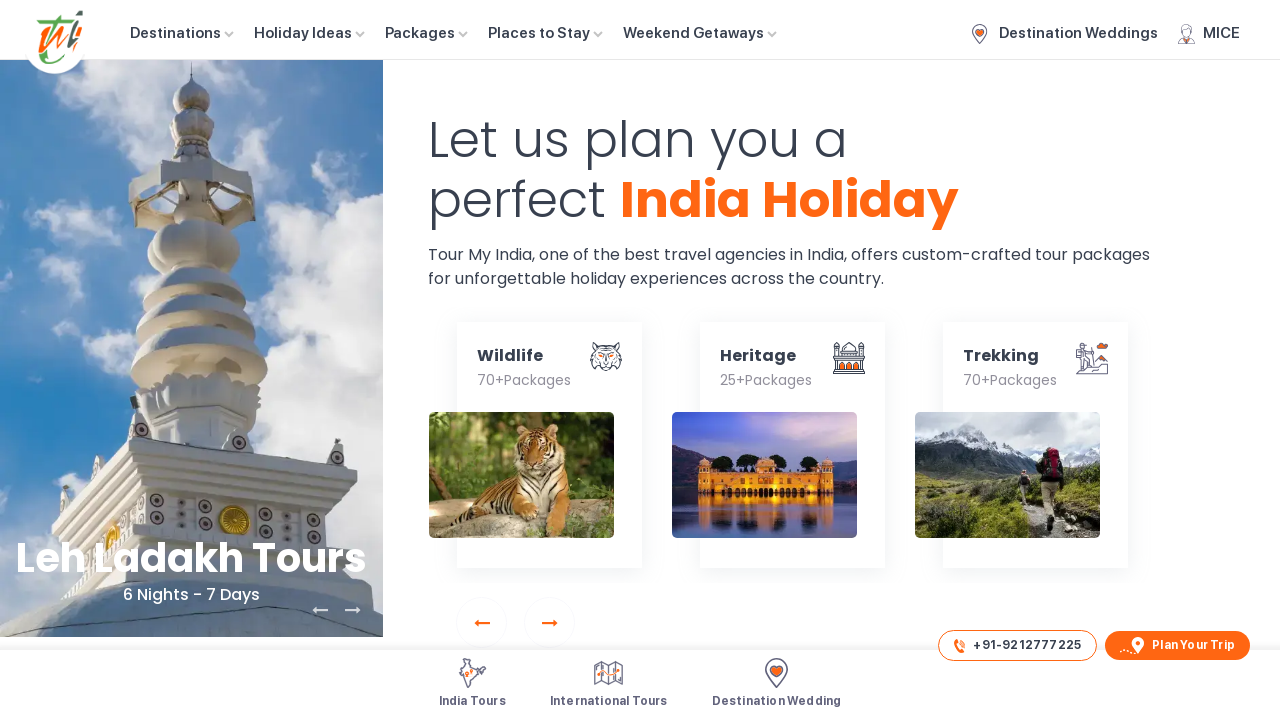

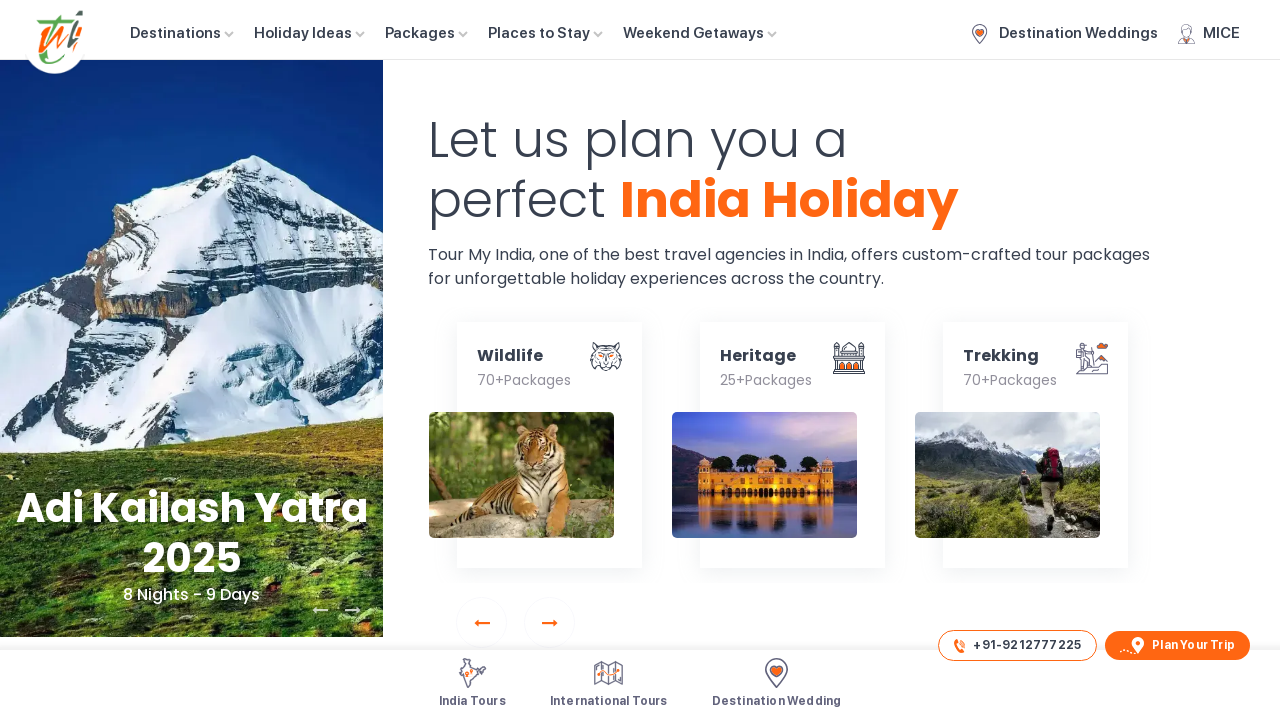